Navigates to a test website homepage and clicks on a "cook chocolate cake" button to test the interaction

Starting URL: https://broken-workshop.dequelabs.com/

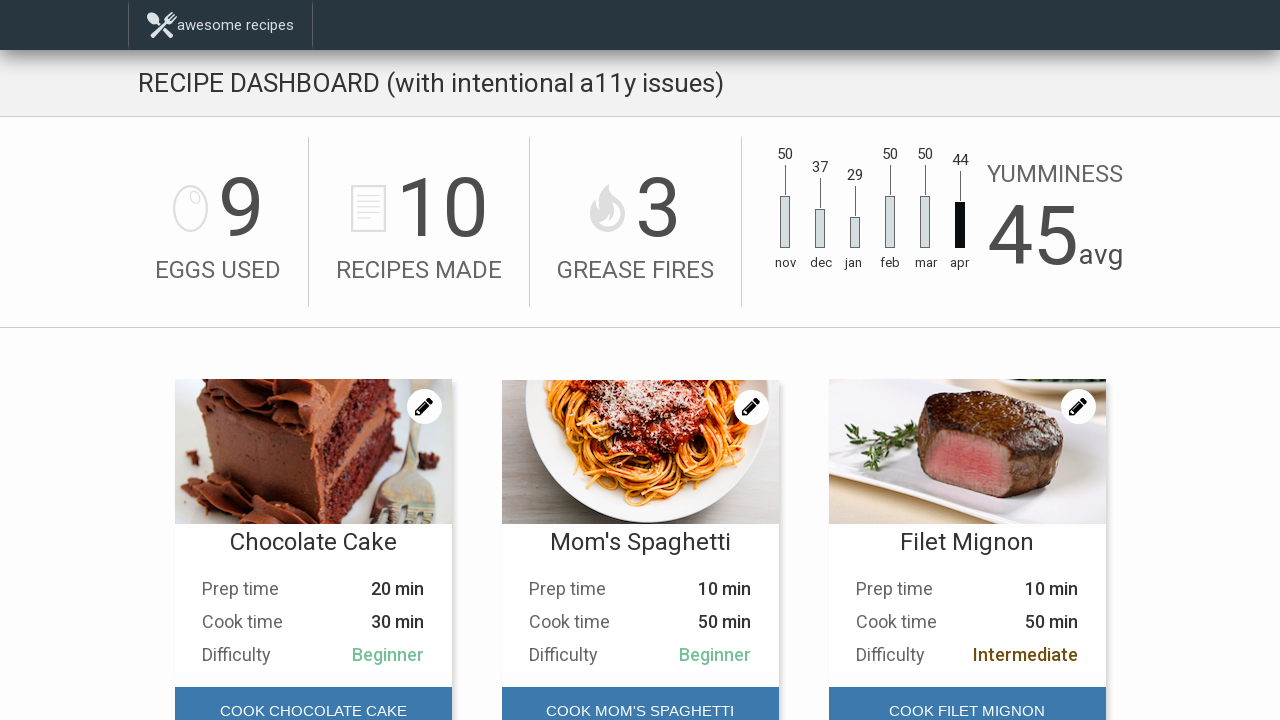

Navigated to homepage at https://broken-workshop.dequelabs.com/
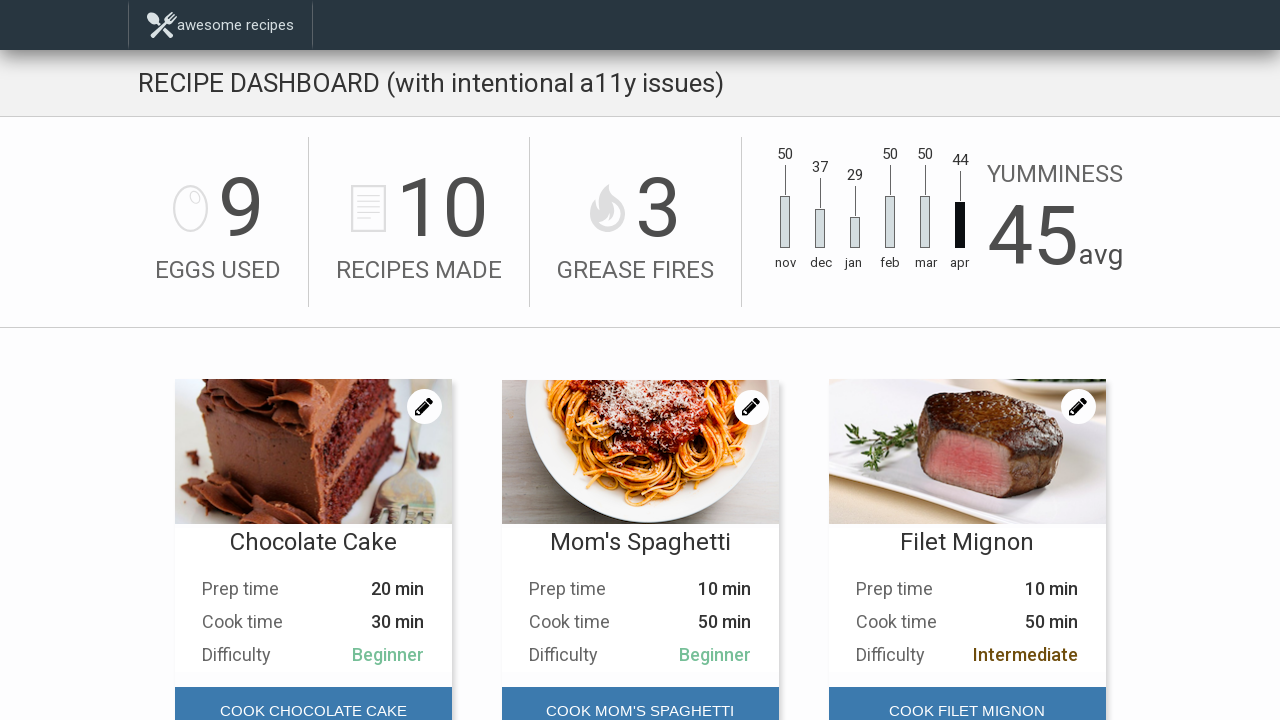

Clicked on 'cook chocolate cake' button at (313, 696) on #main-content > div.Recipes > div:nth-child(1) > div.Recipes__card-foot > button
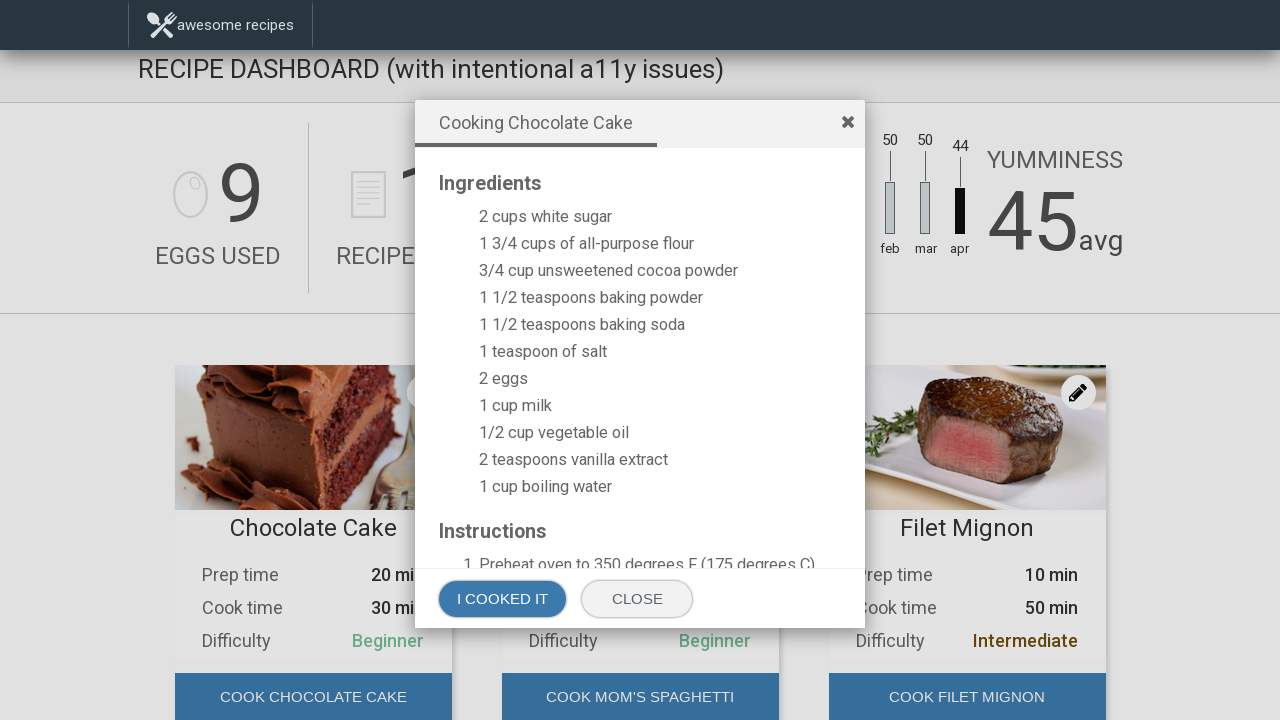

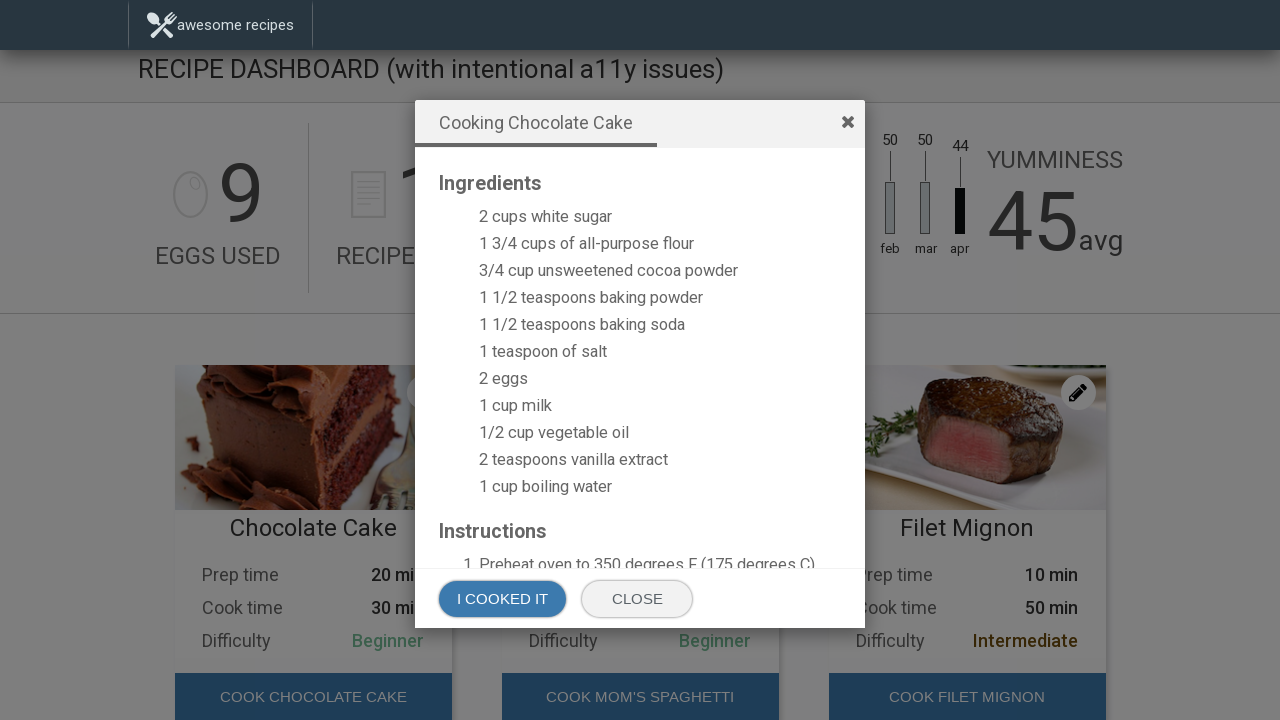